Tests navigation on a Russian jokes website by hovering over a menu item and clicking to view the best jokes of the month

Starting URL: https://www.anekdot.ru/

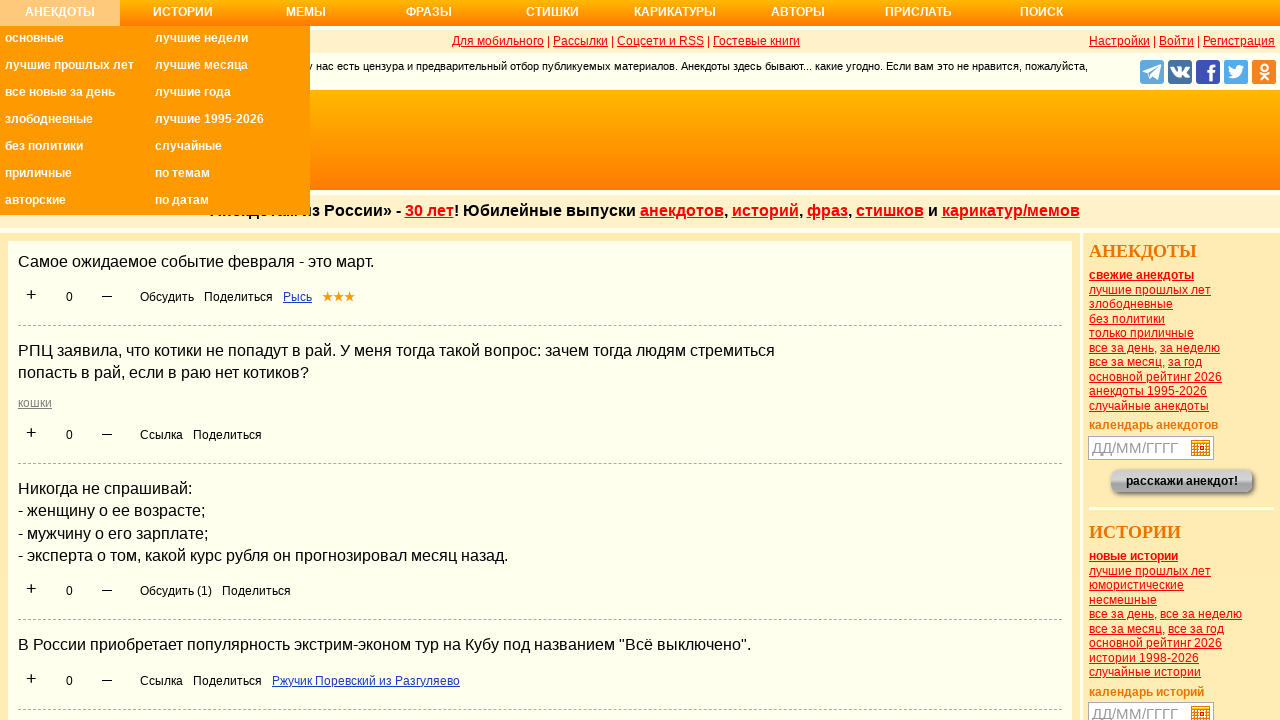

Hovered over 'Анекдоты' (Jokes) menu item at (60, 18) on xpath=//ul/li/a[text()='Анекдоты']
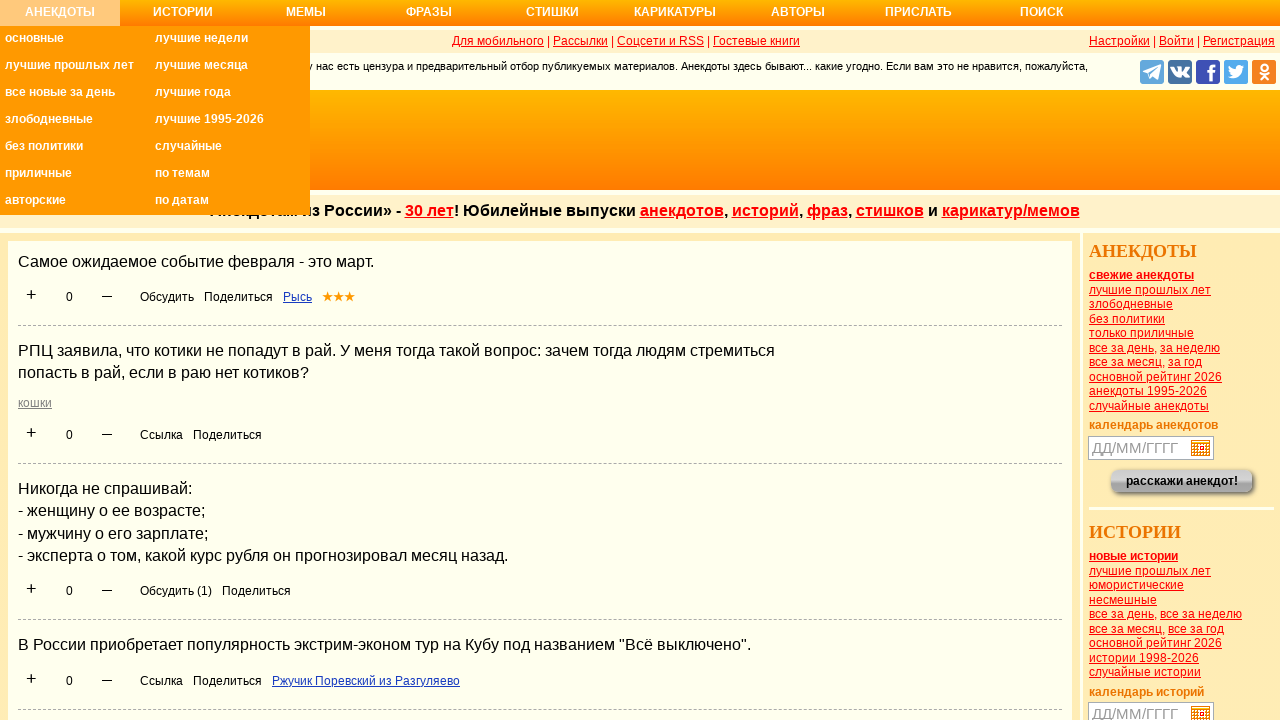

Clicked on 'Best of month' link to view best jokes of the month at (230, 68) on xpath=//ul/li/a[@title='Самые смешные анекдоты за месяц']
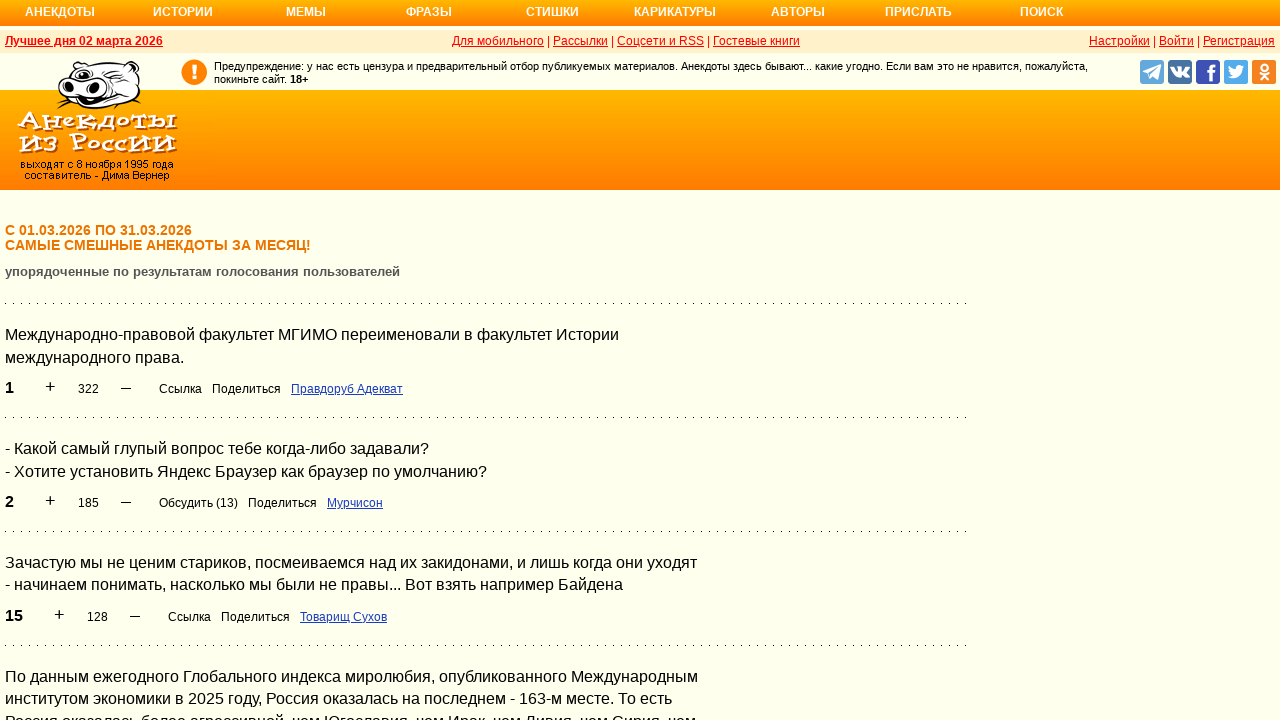

Page content loaded with heading element
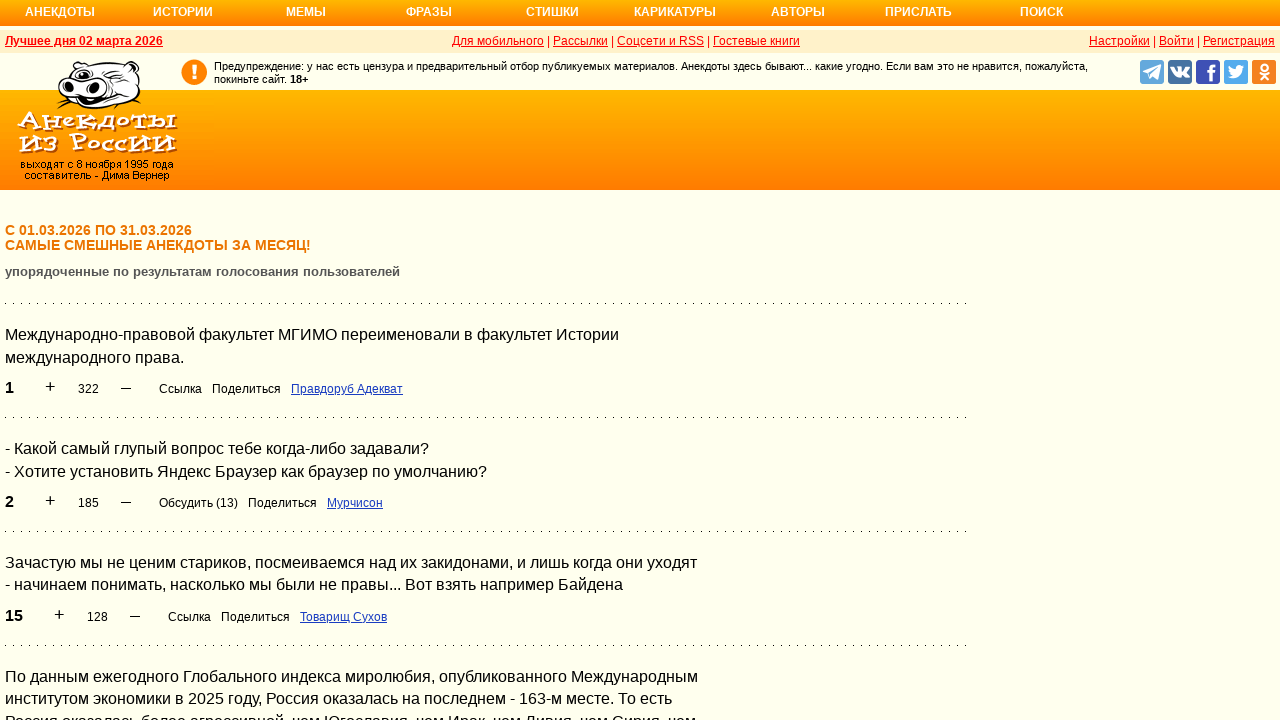

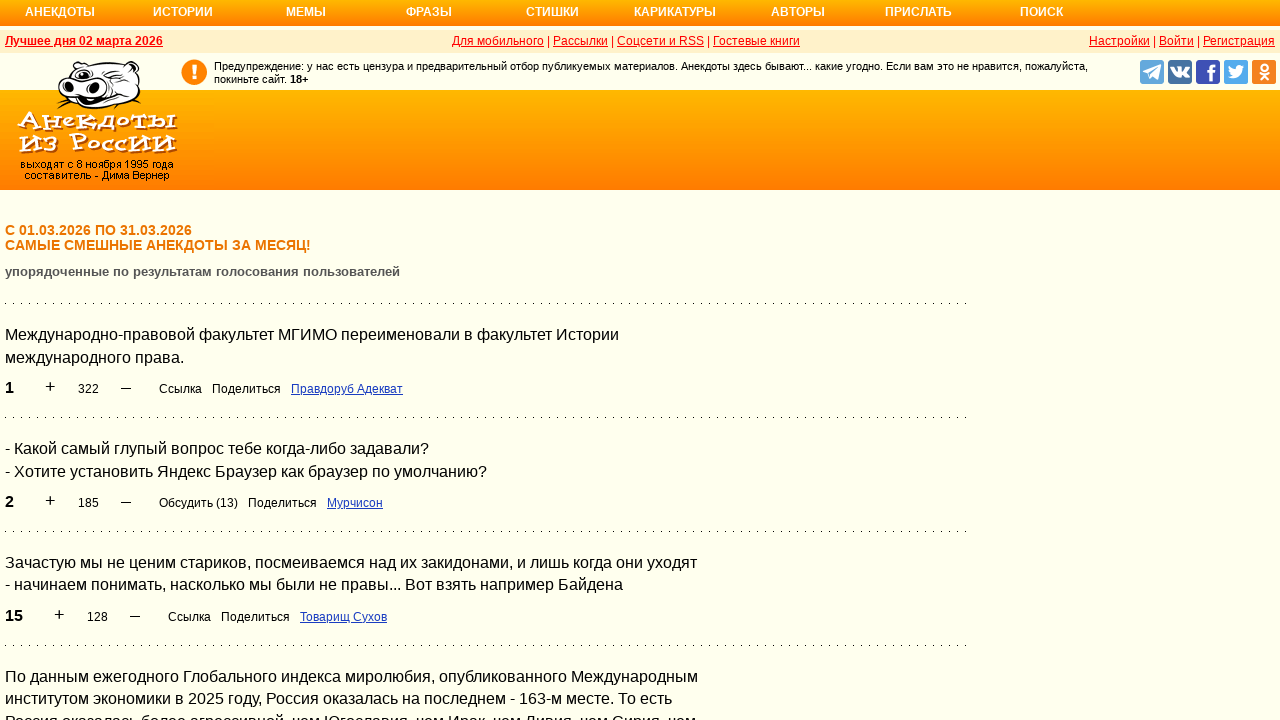